Tests basic calculator functionality by entering two numbers, performing calculation, toggling integer mode, and clearing the form

Starting URL: https://testsheepnz.github.io/BasicCalculator.html

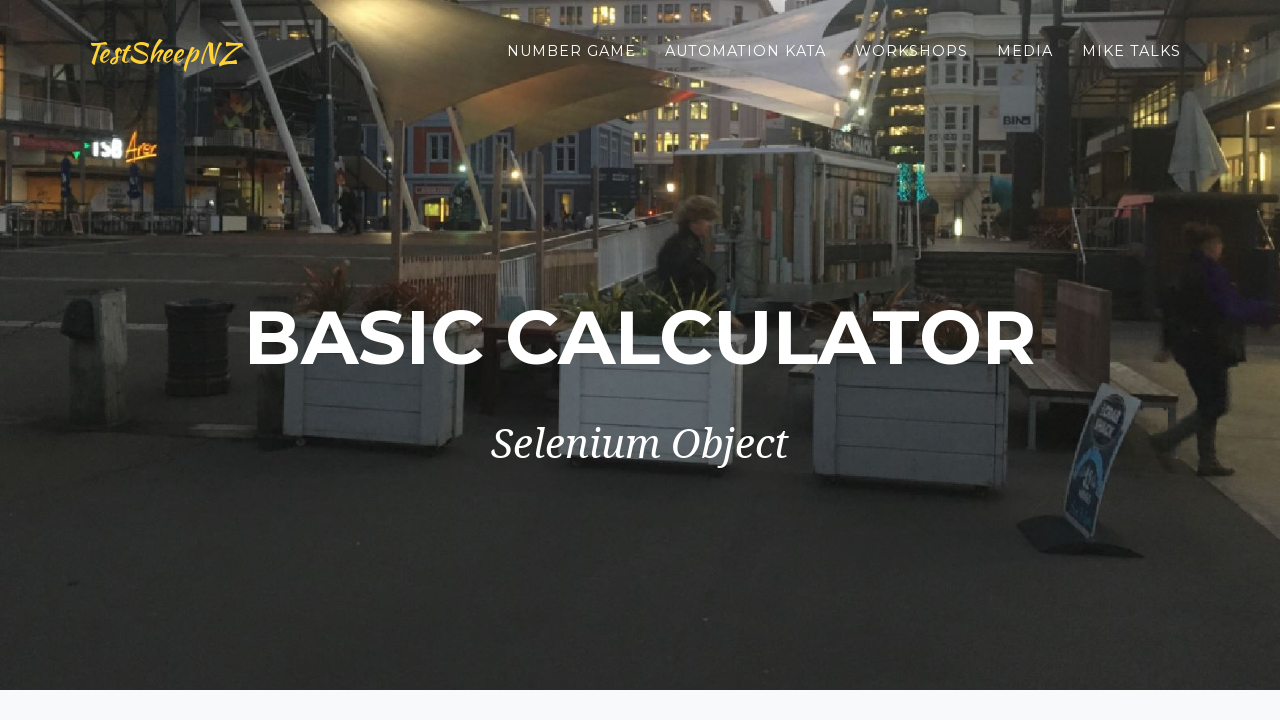

Entered first number 5.48 in number1Field on #number1Field
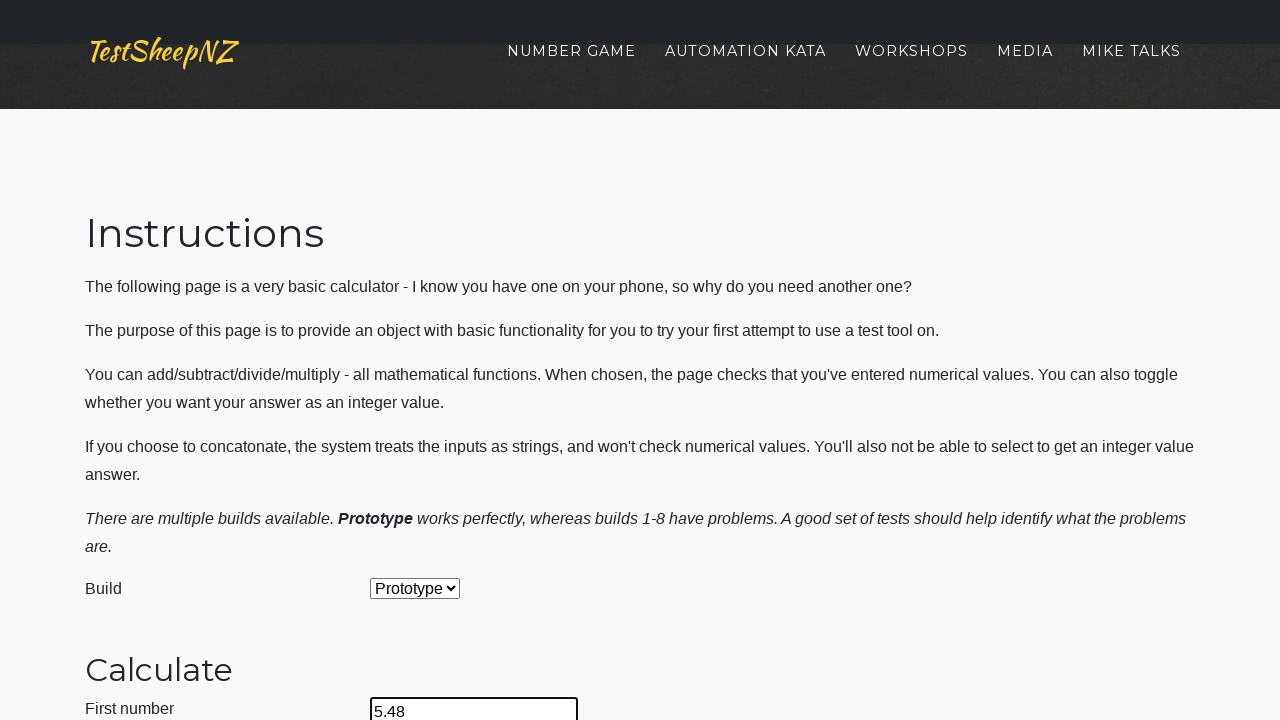

Entered second number 2.35 in number2Field on #number2Field
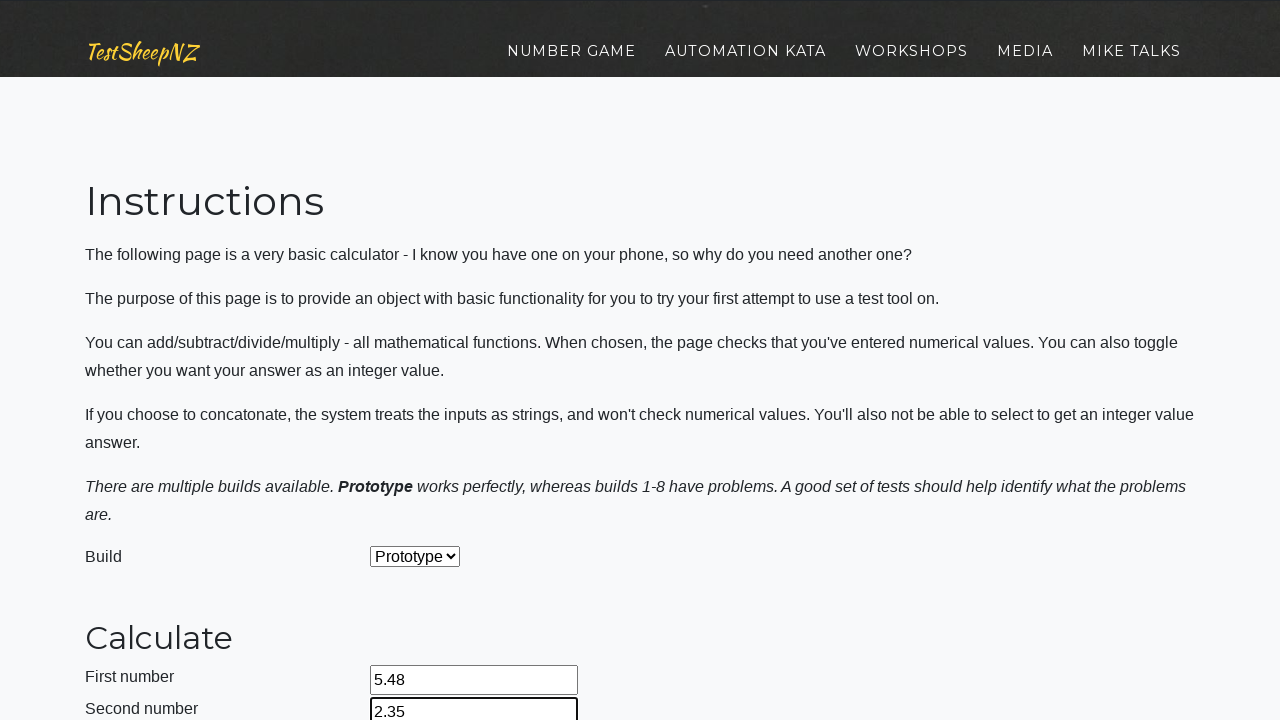

Clicked calculate button to perform calculation at (422, 361) on #calculateButton
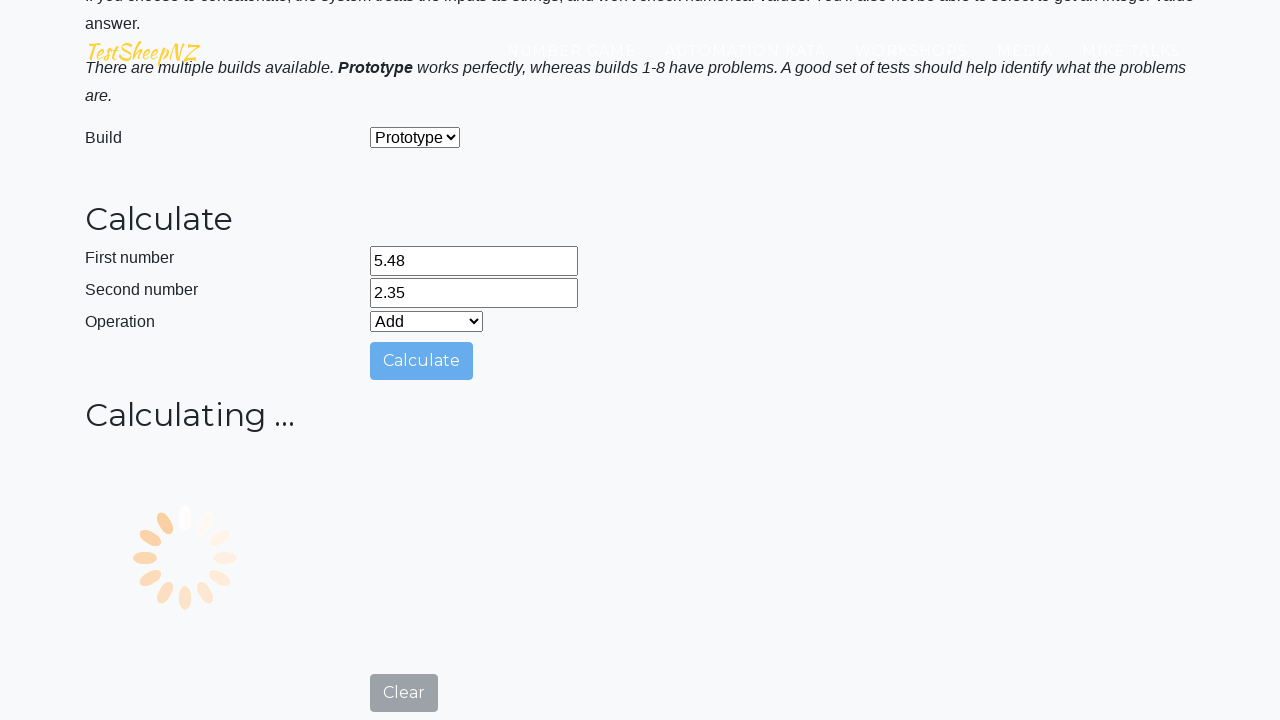

Waited for calculation to complete
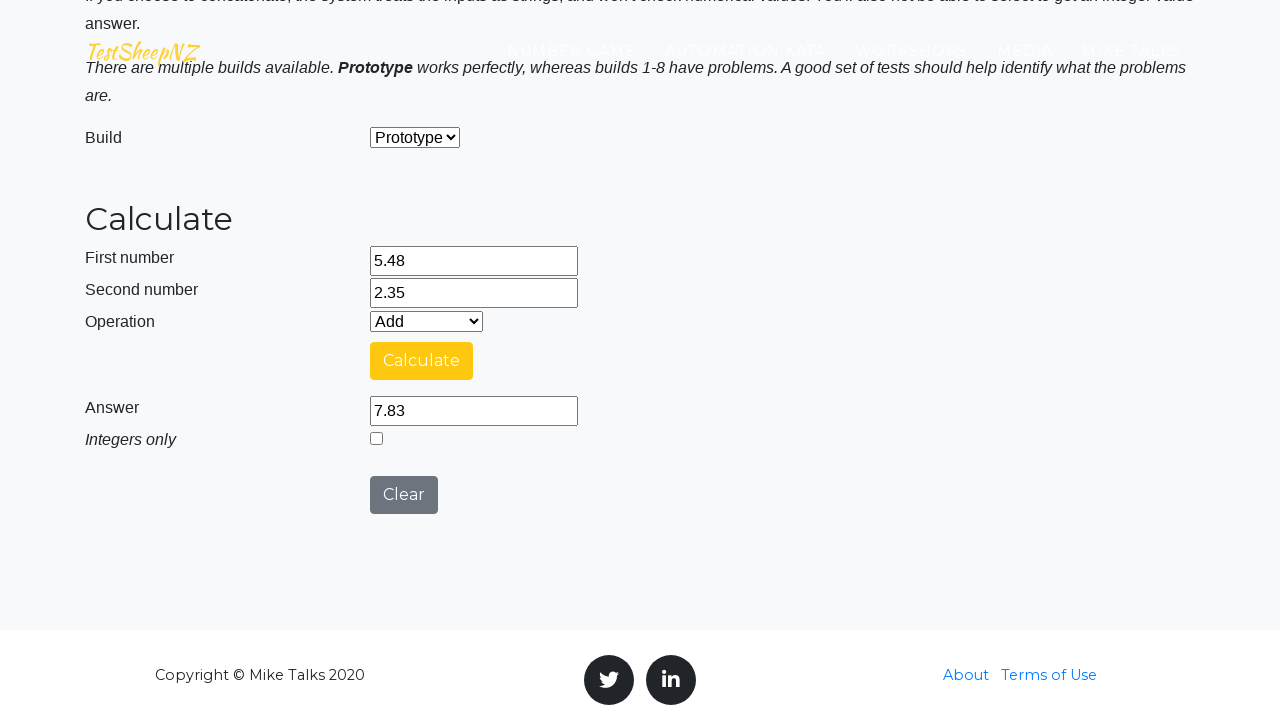

Toggled integer select option at (376, 438) on #integerSelect
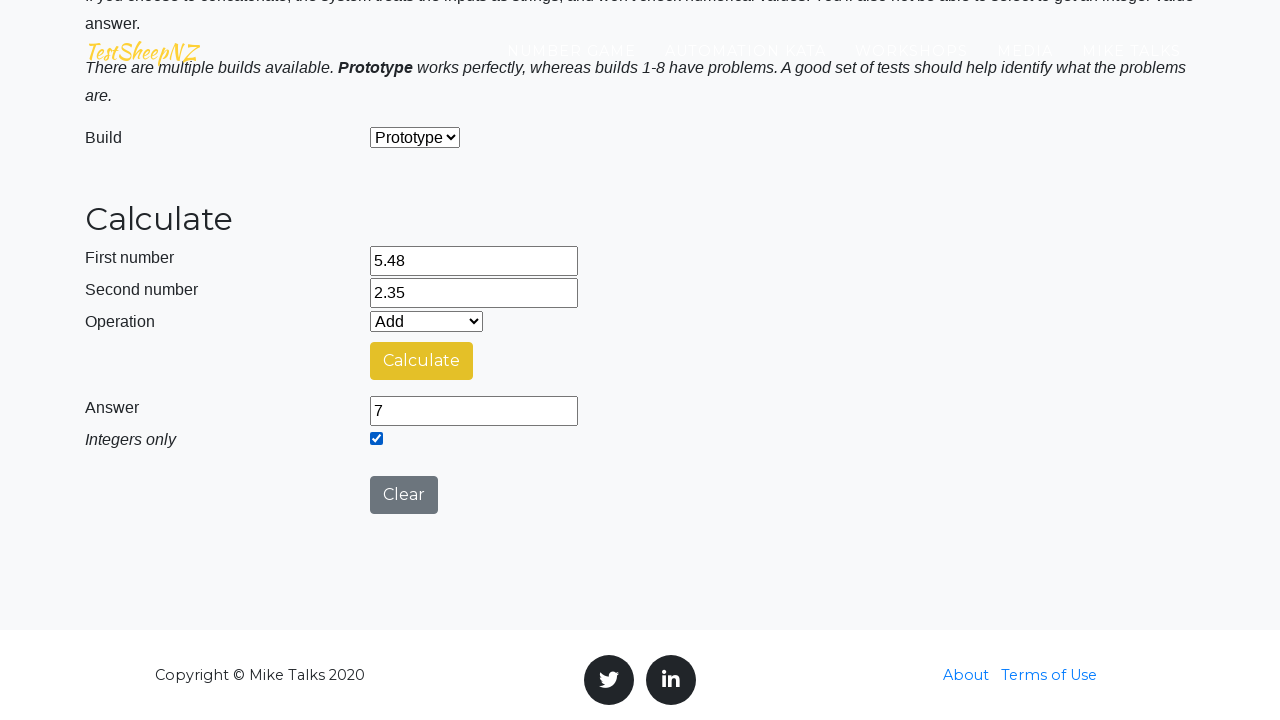

Waited after toggling integer mode
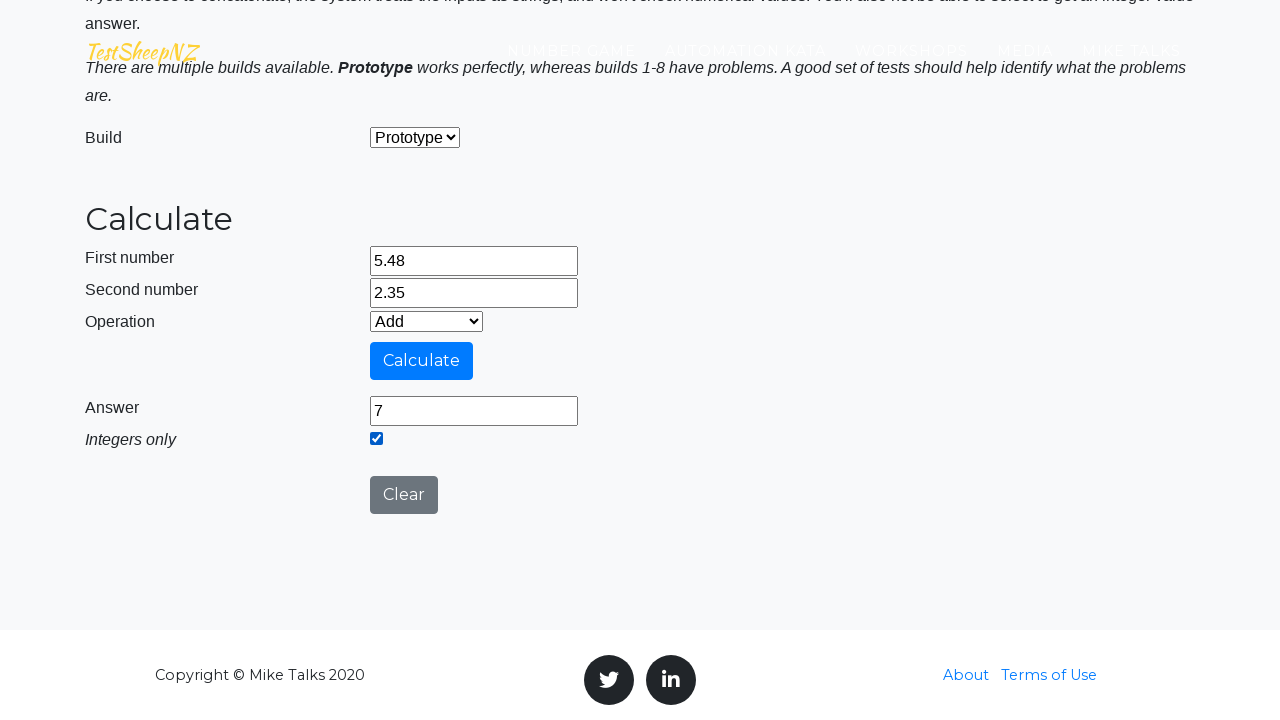

Clicked clear button to reset the calculator at (404, 495) on #clearButton
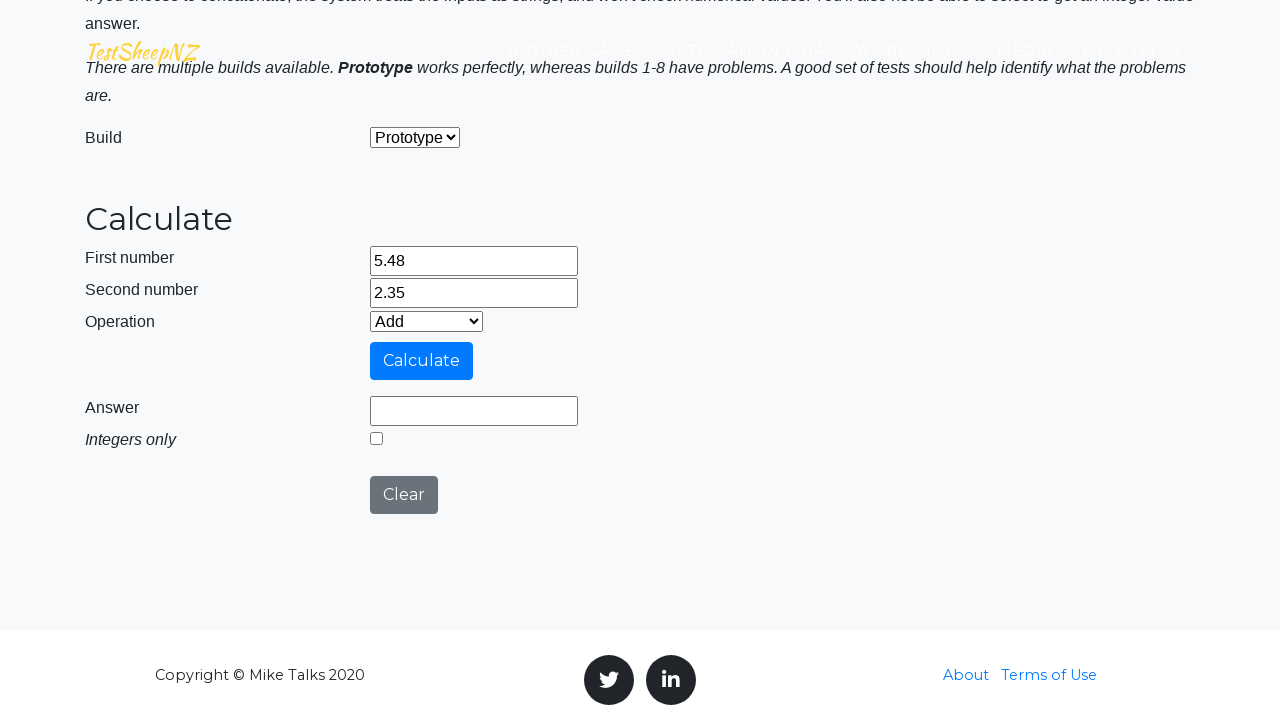

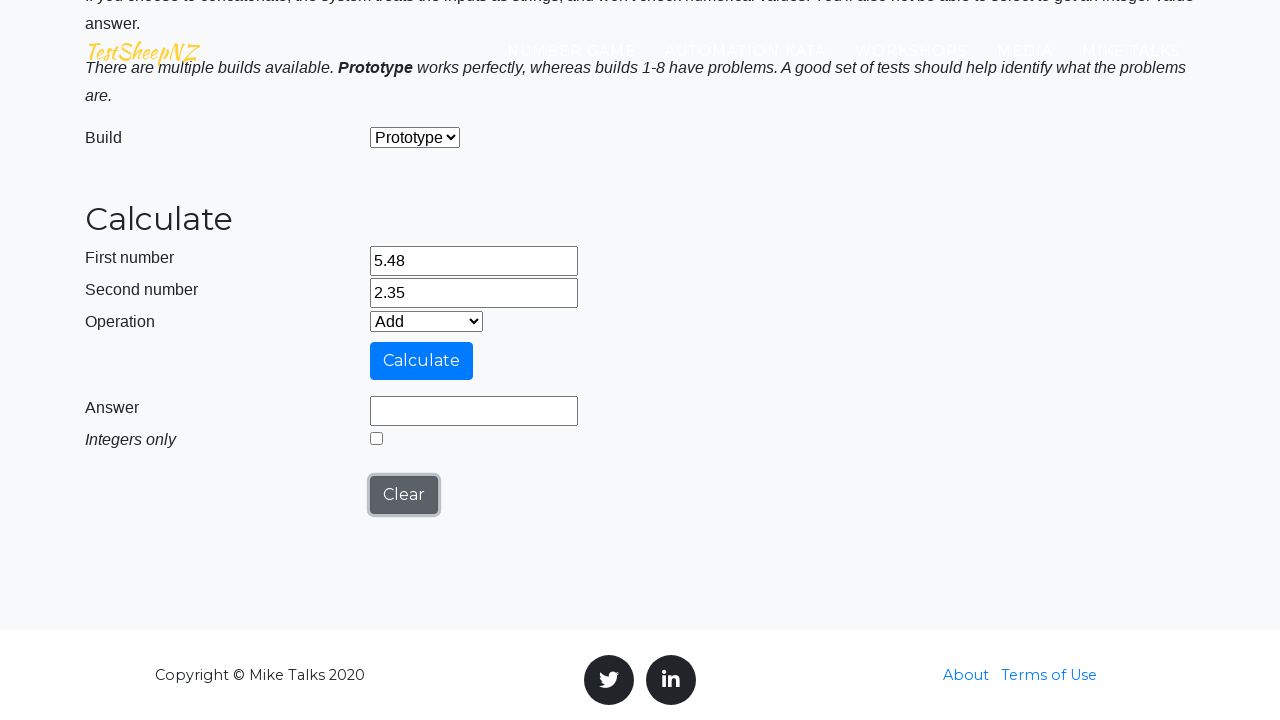